Tests drag and drop functionality using mouse actions to drag element A to element B position and verifies the swap occurred

Starting URL: https://the-internet.herokuapp.com/drag_and_drop

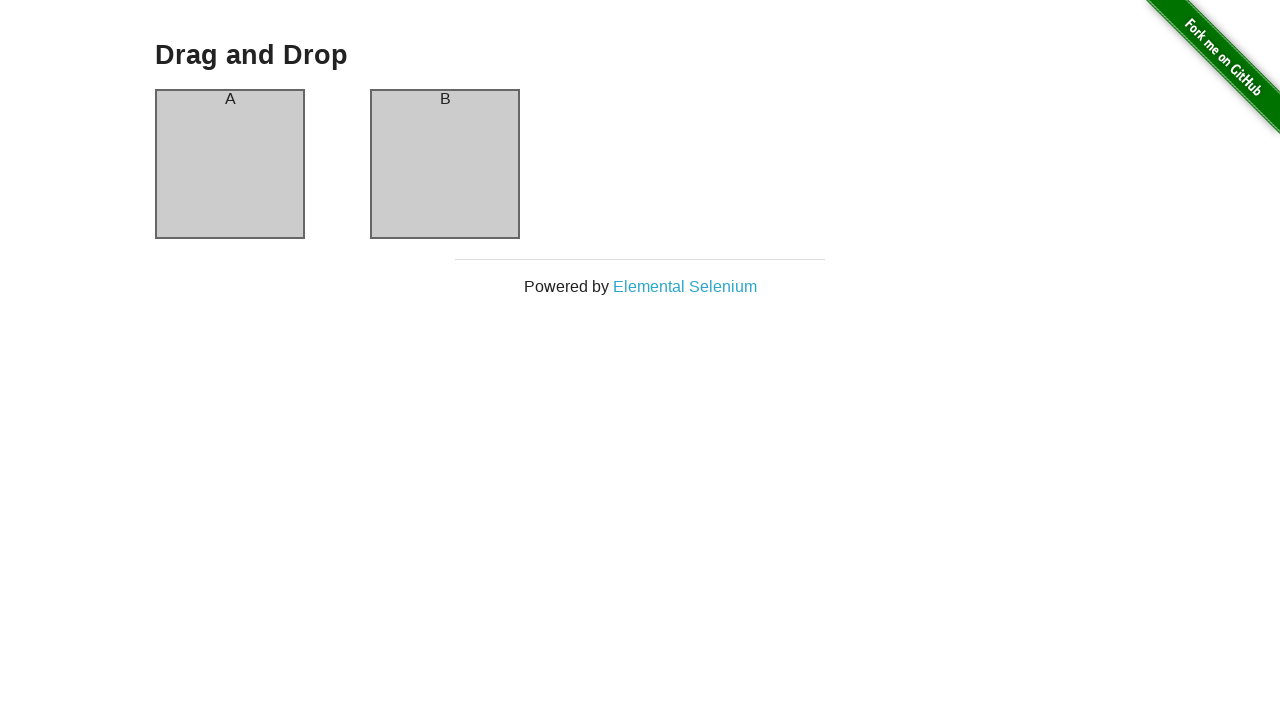

Waited for columns to load on drag and drop page
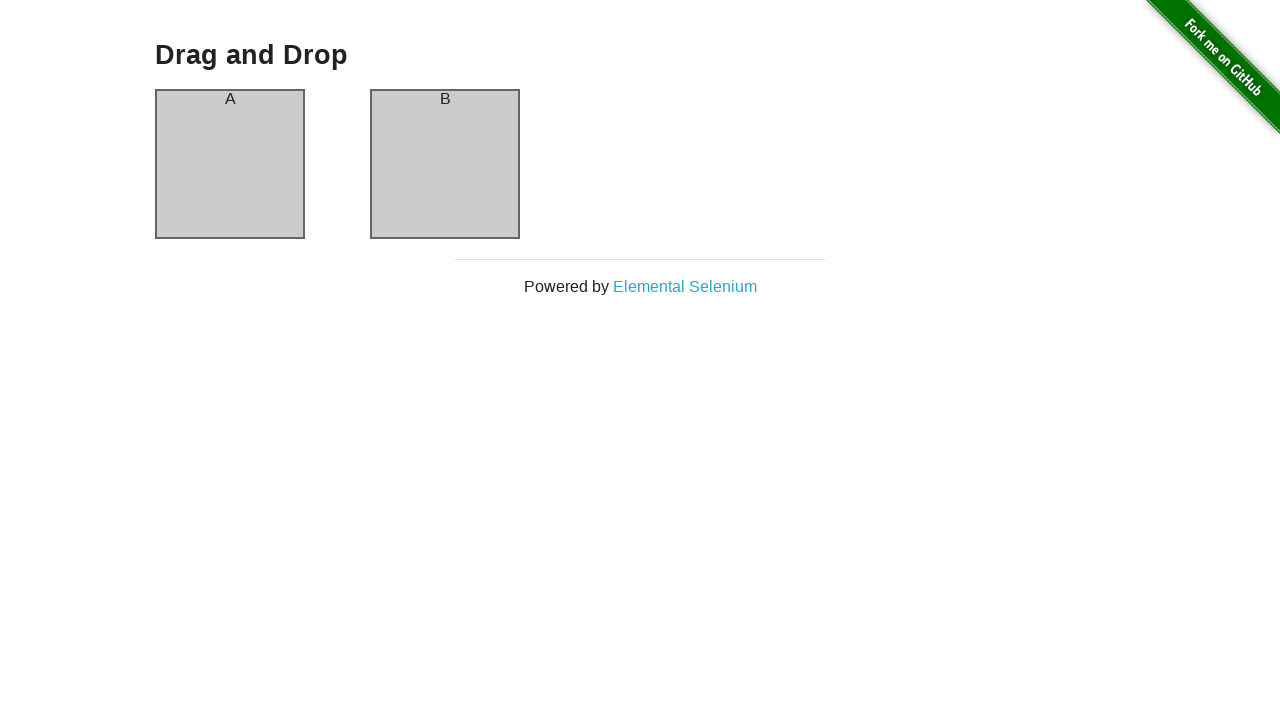

Verified initial state - first column contains text 'A'
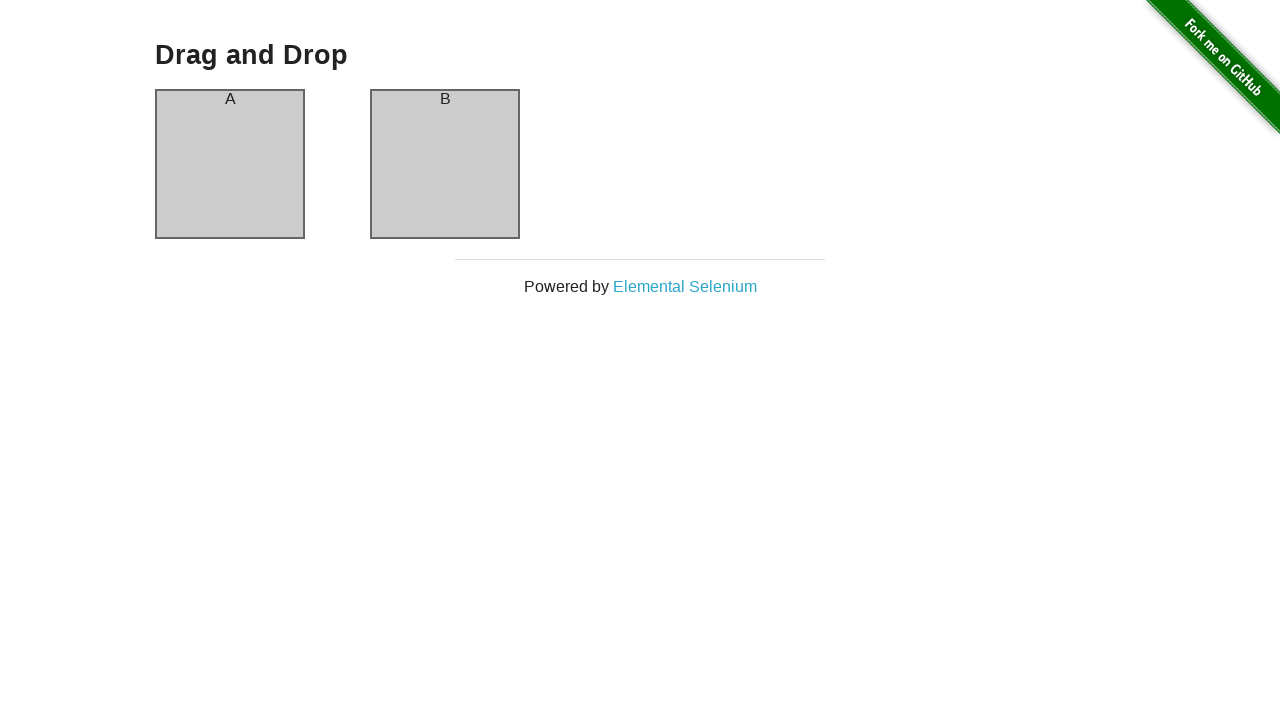

Dragged element A to element B position at (445, 164)
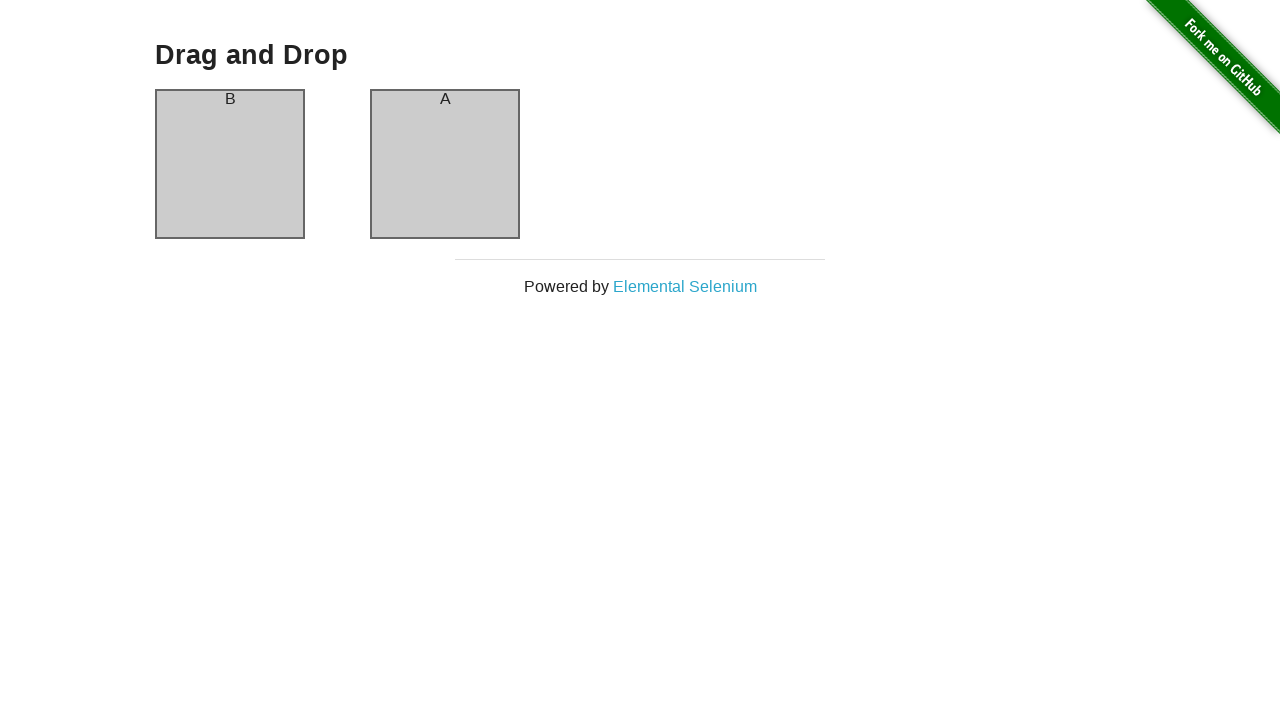

Verified drag and drop swap occurred - first column now contains text 'B'
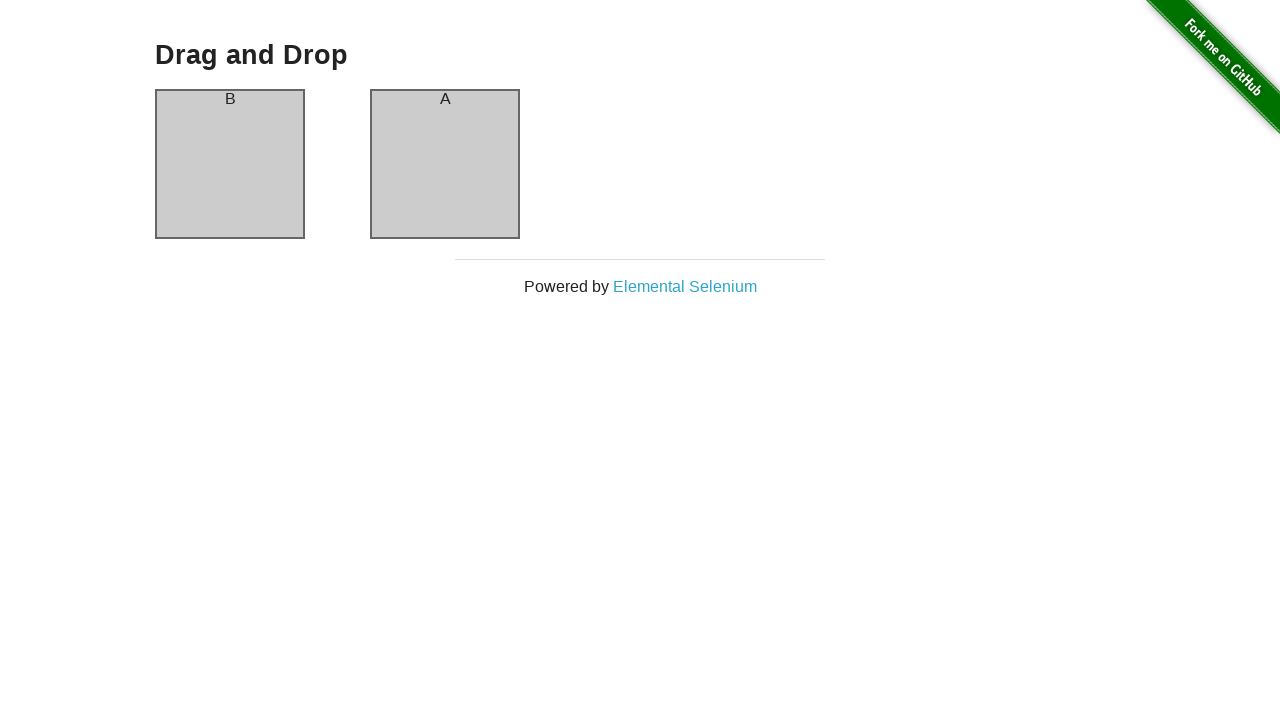

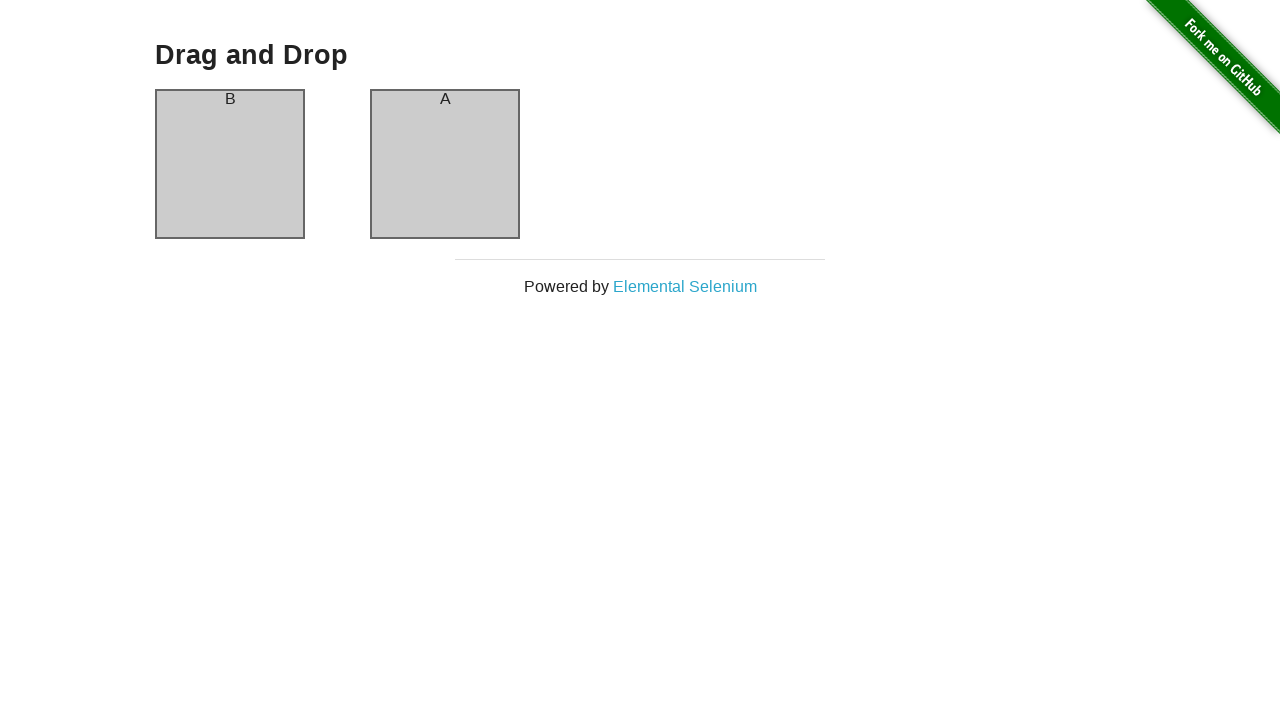